Tests hover functionality by hovering over an avatar image and verifying that additional user information (caption) becomes visible.

Starting URL: http://the-internet.herokuapp.com/hovers

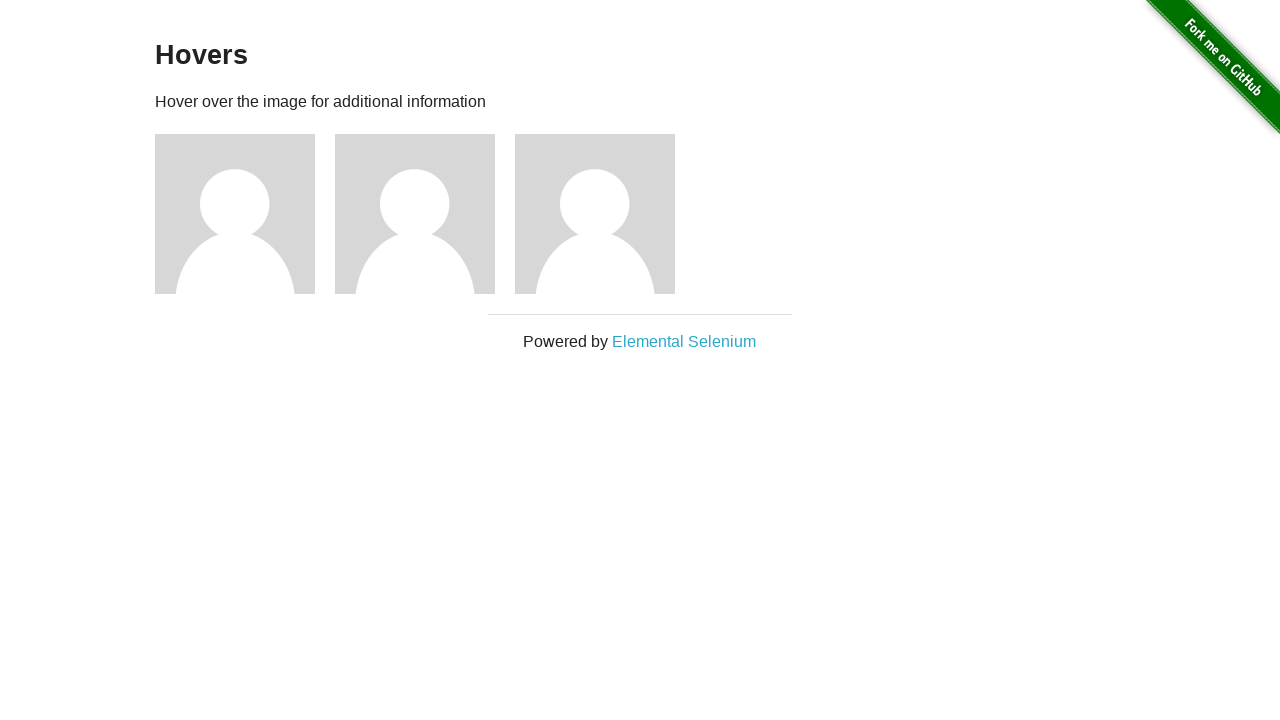

Located first avatar figure element
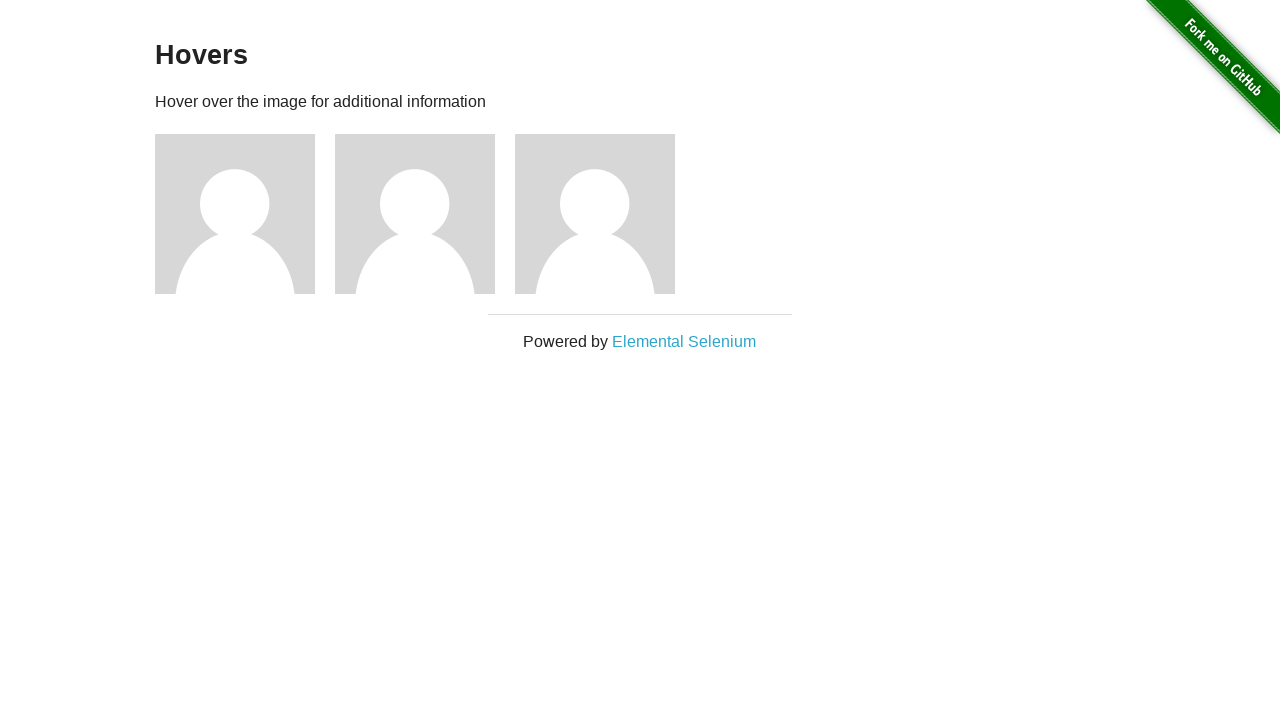

Hovered over avatar image to trigger hover effect at (245, 214) on .figure >> nth=0
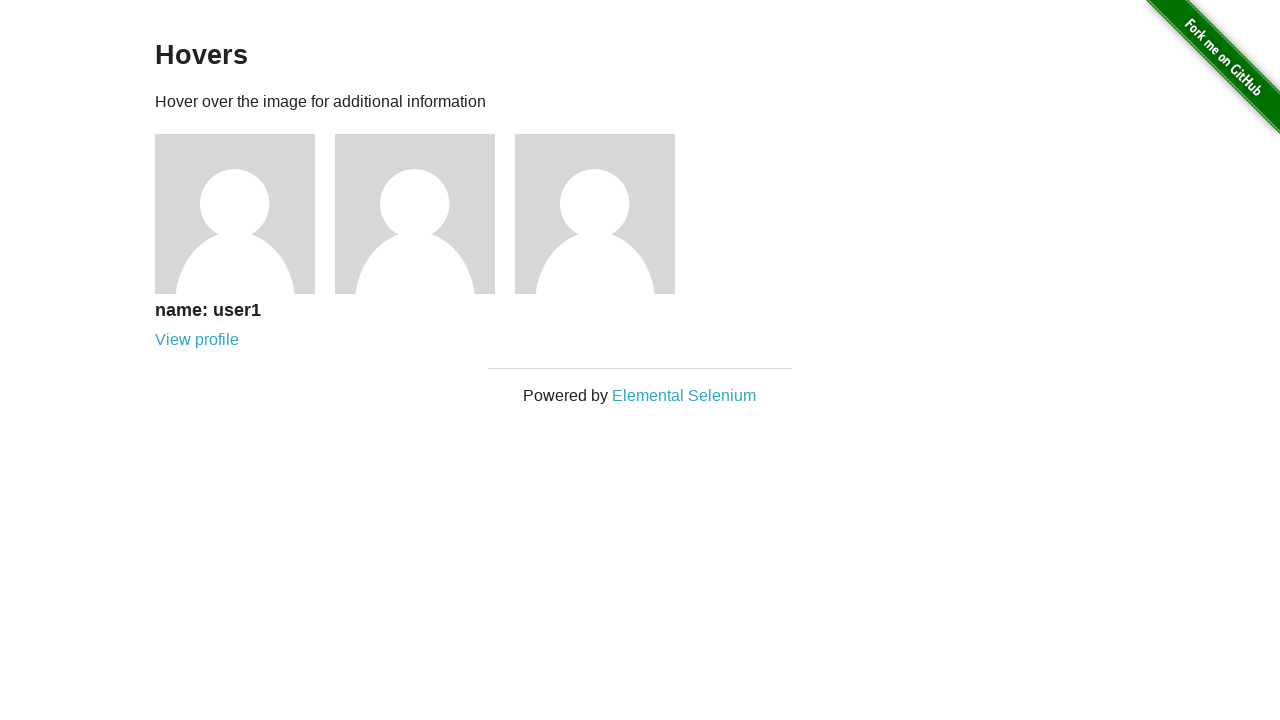

Located caption element
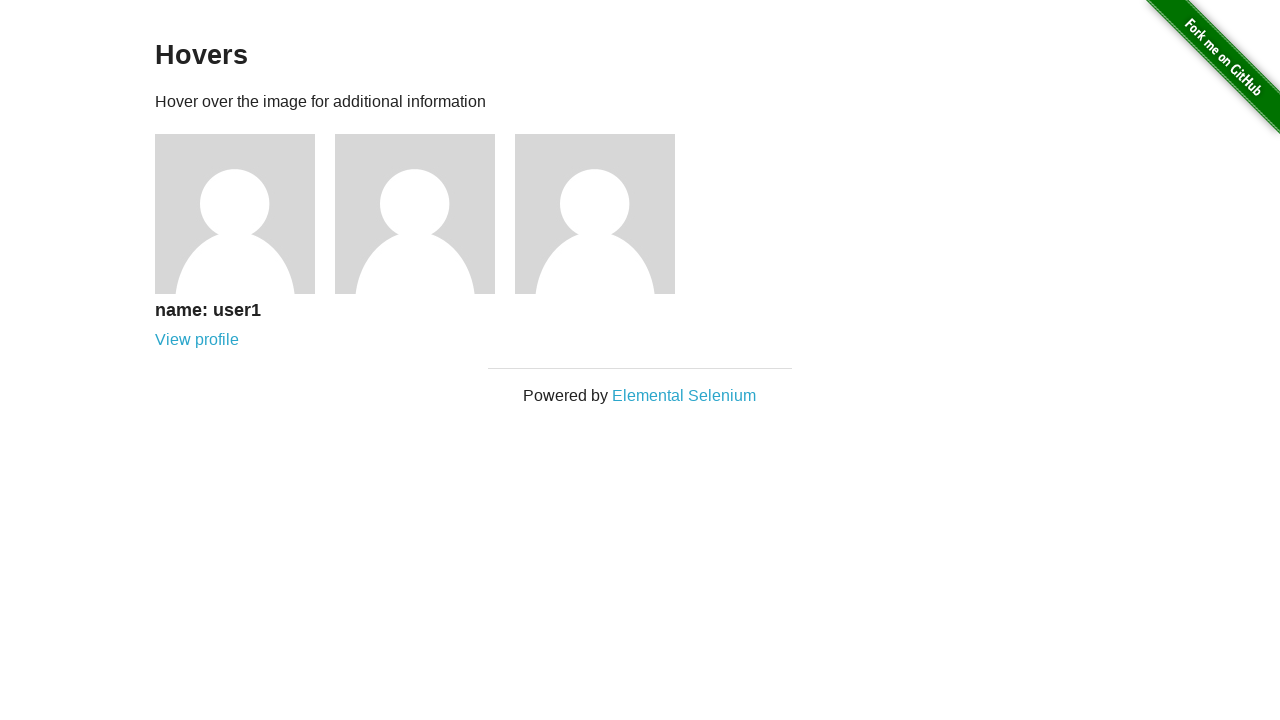

Verified that user caption is now visible after hover
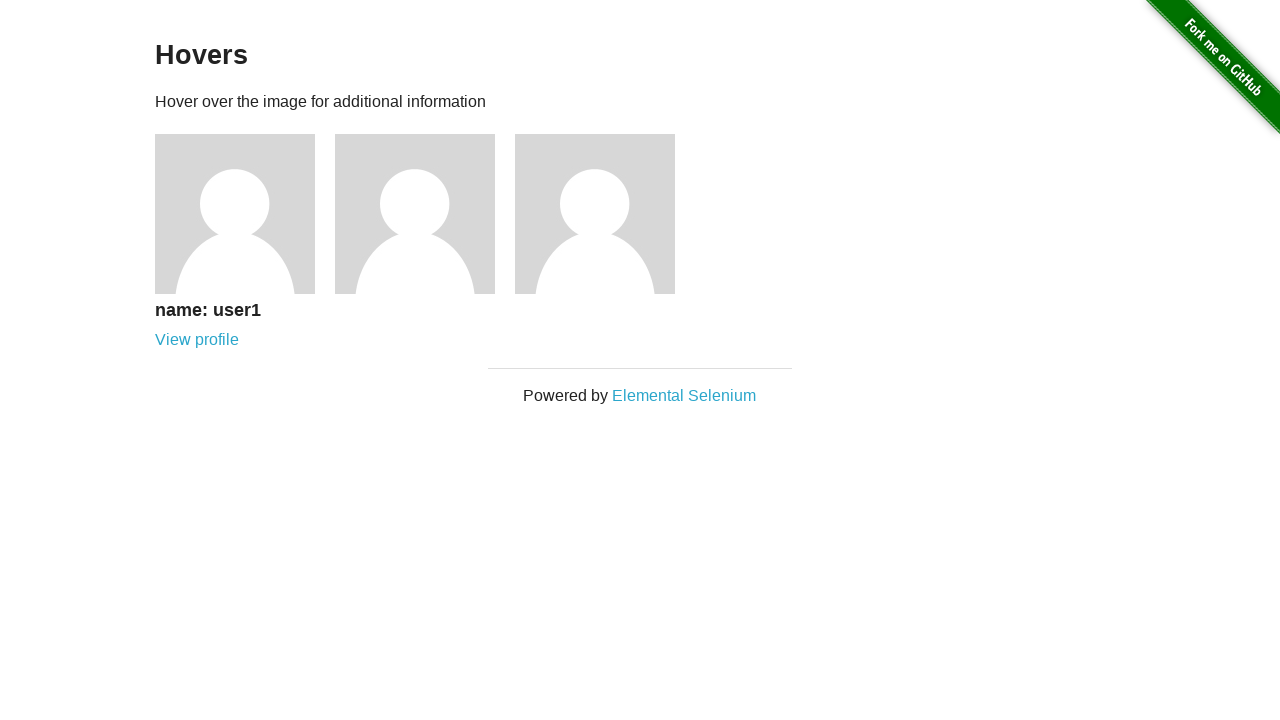

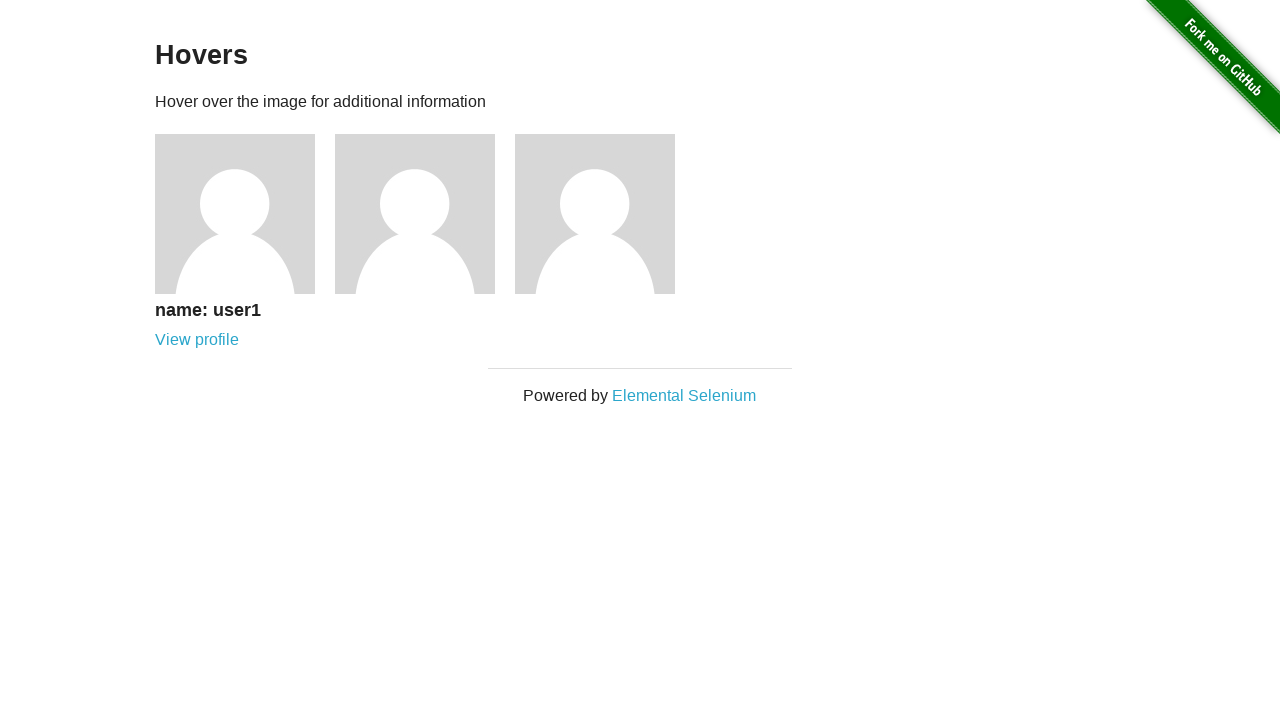